Navigates to LiveScore website, then navigates to a specific sports category page (Football - Champions League), and scrolls down the page to view content.

Starting URL: http://www.livescore.com/

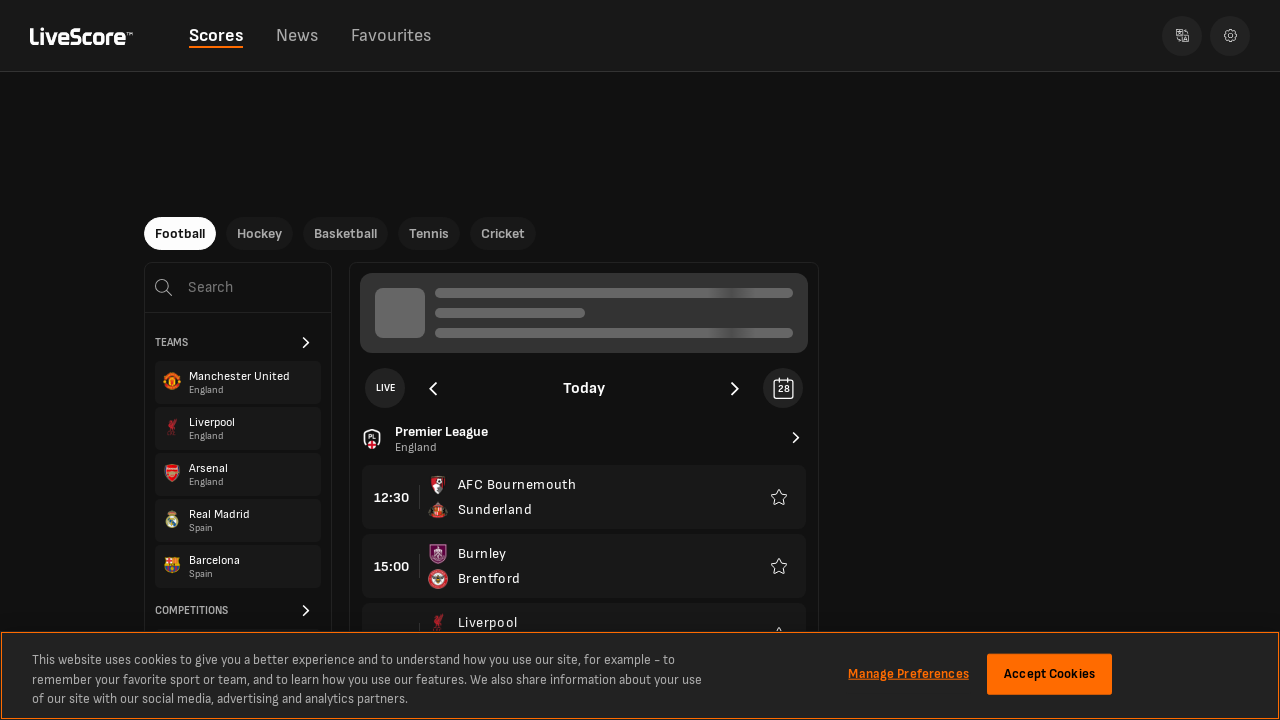

Navigated to LiveScore Football Champions League page
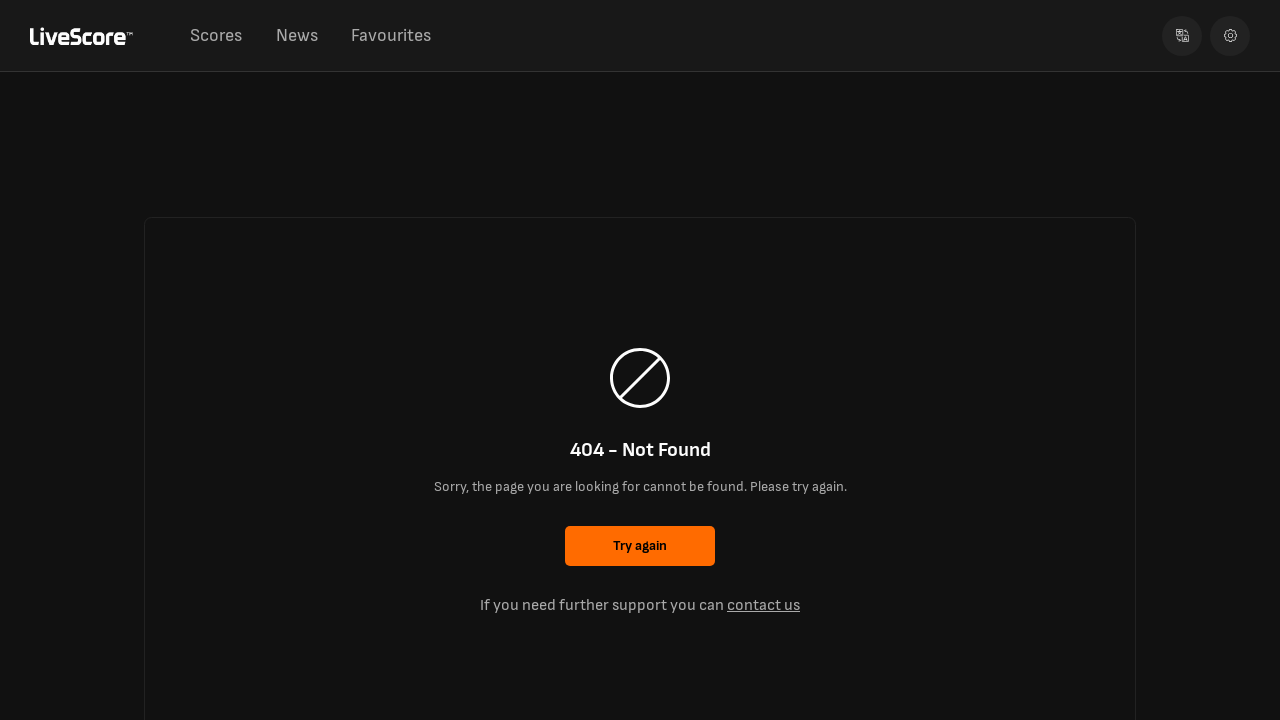

Waited for page to load (domcontentloaded state)
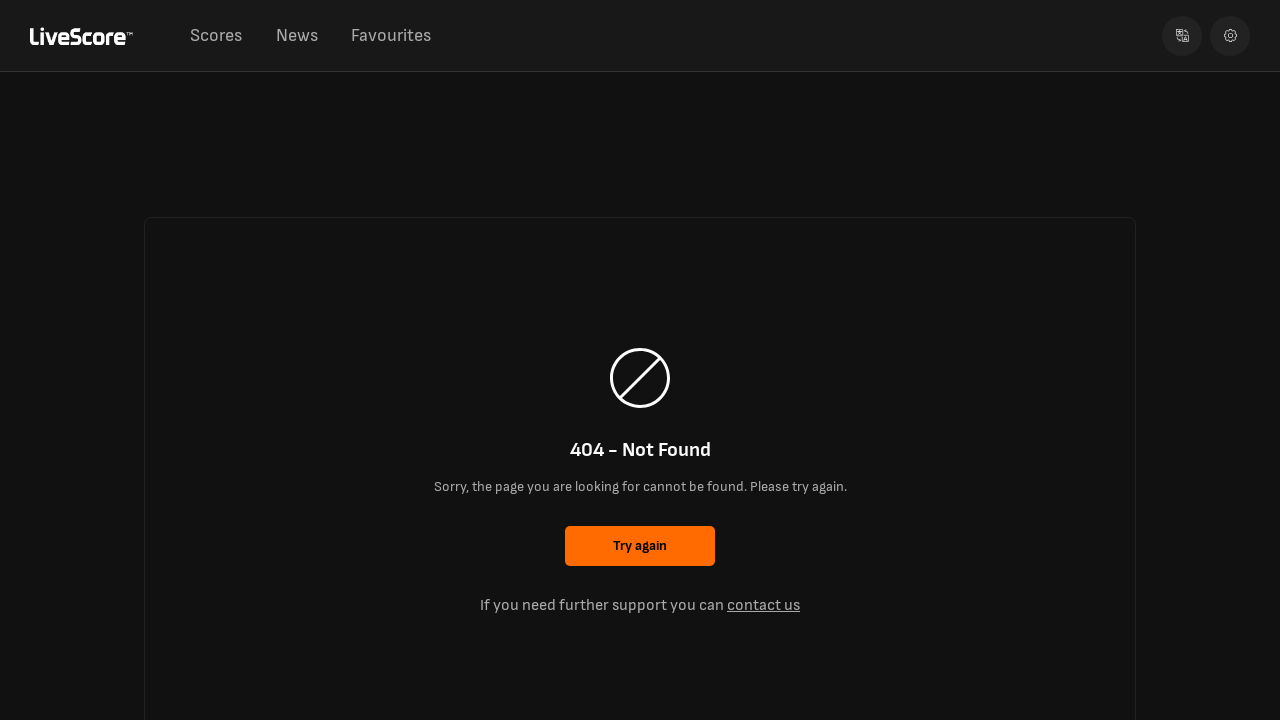

Scrolled down to 200px to view content
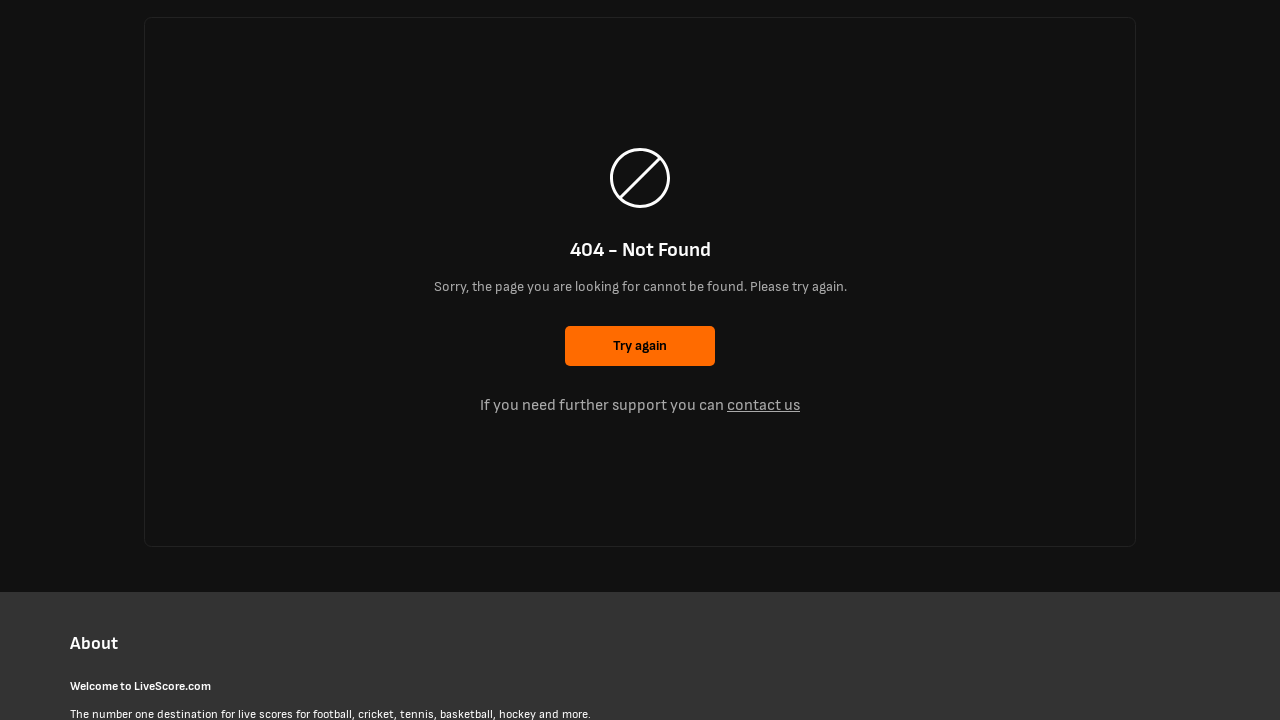

Waited 1 second for dynamic content to load
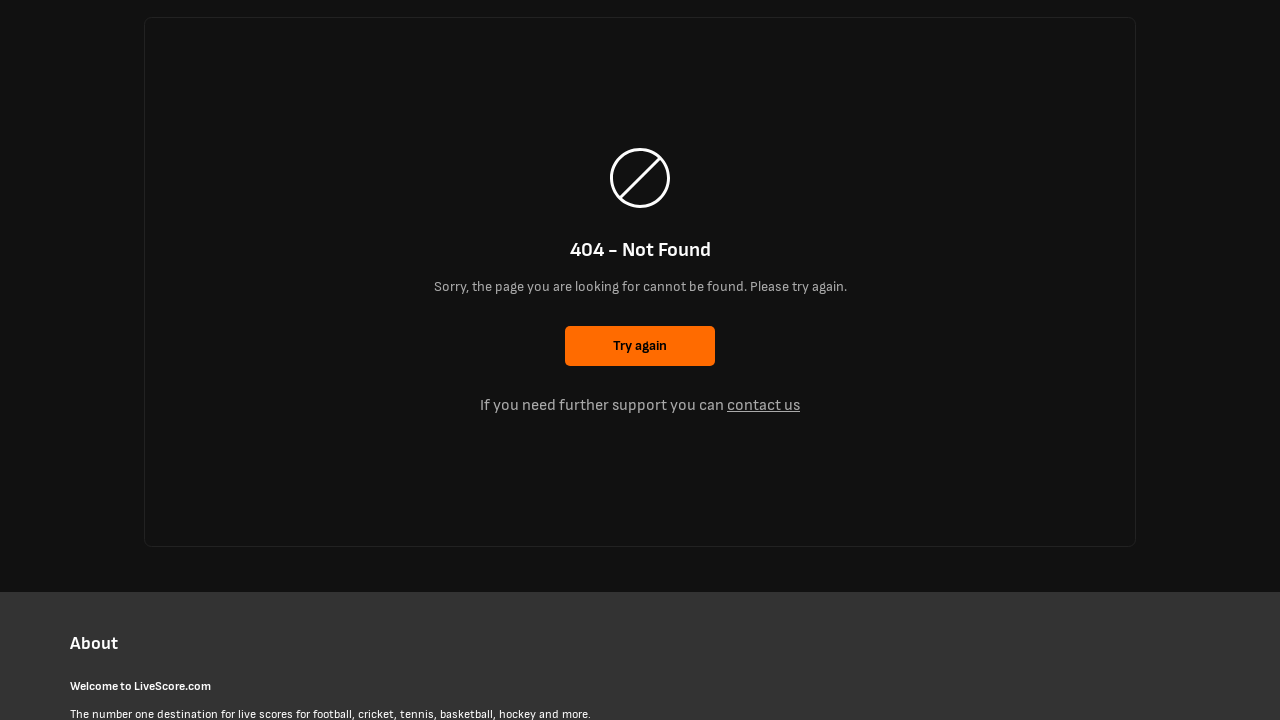

Scrolled down to 400px to view more content
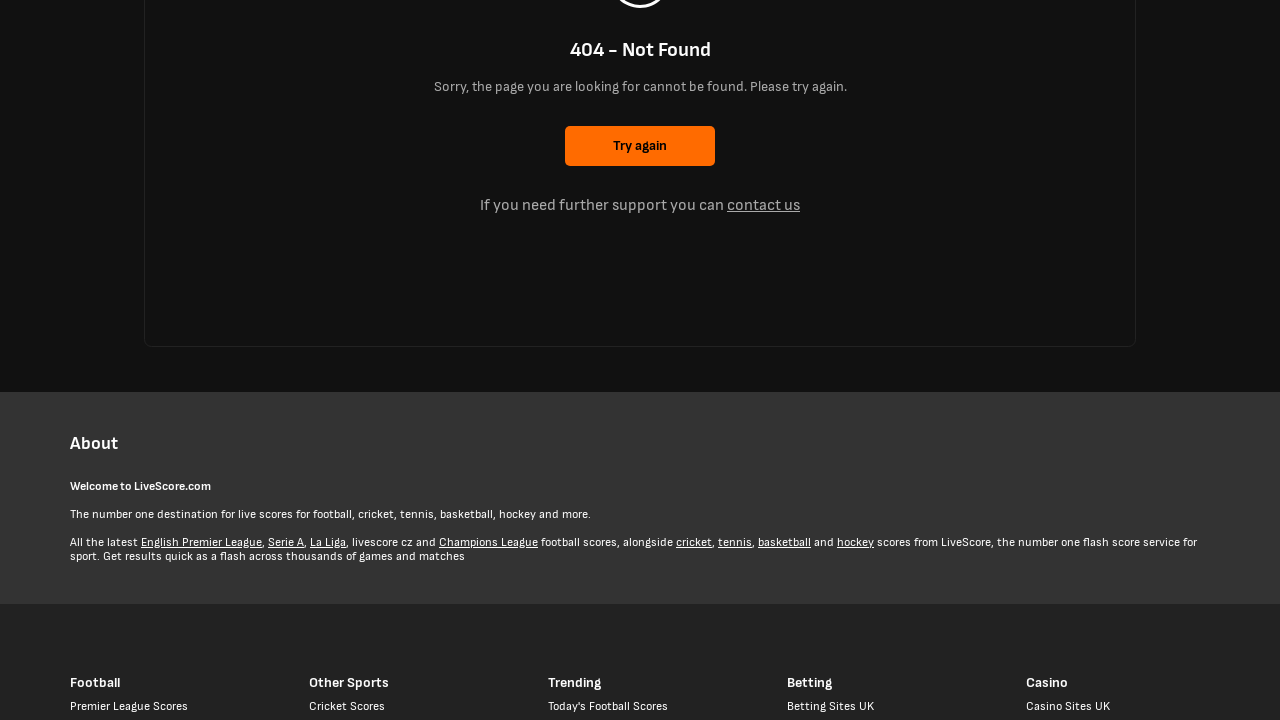

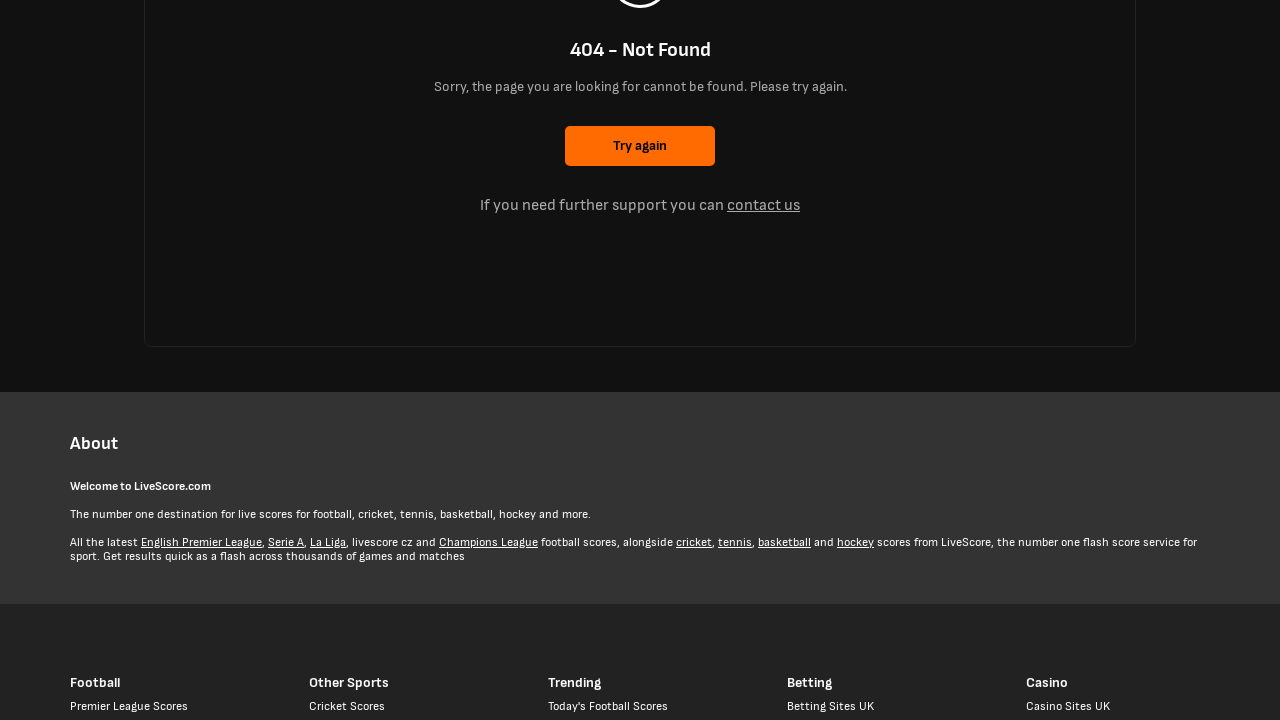